Navigates to DemoQA text-box page, extracts page information using JavaScript, scrolls to elements, and verifies image visibility

Starting URL: https://demoqa.com/text-box

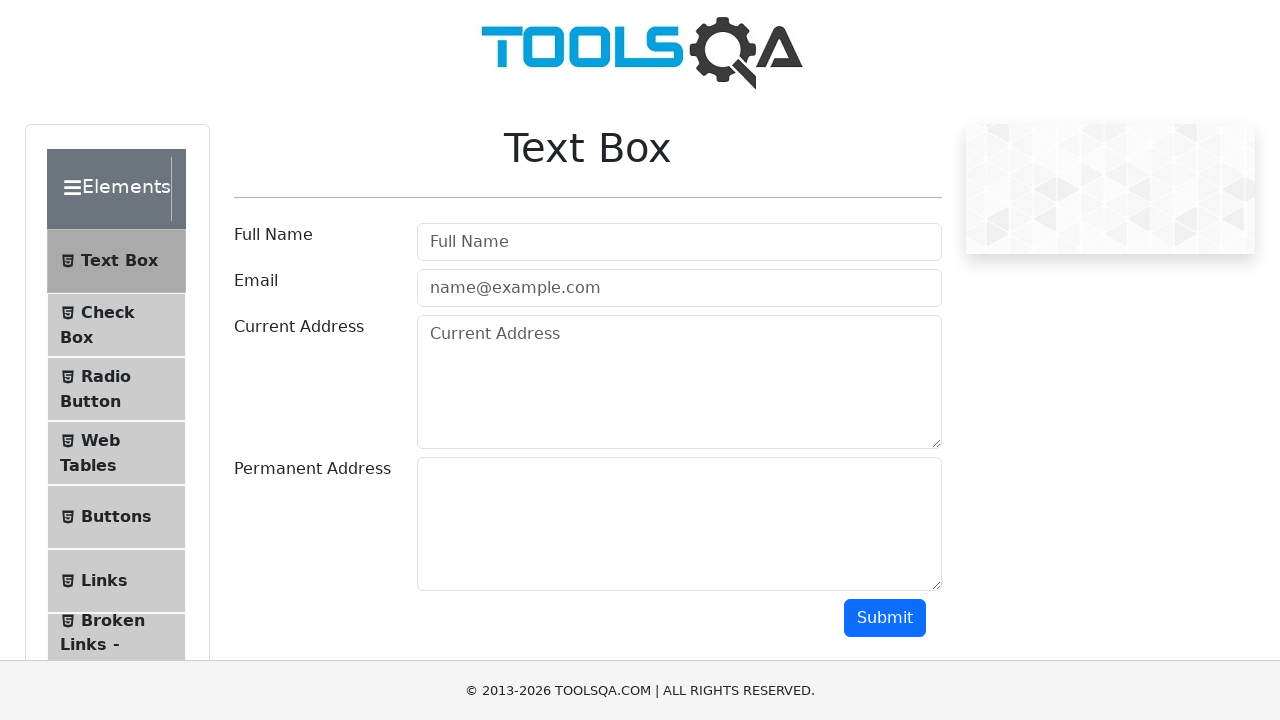

Extracted domain name using JavaScript: demoqa.com
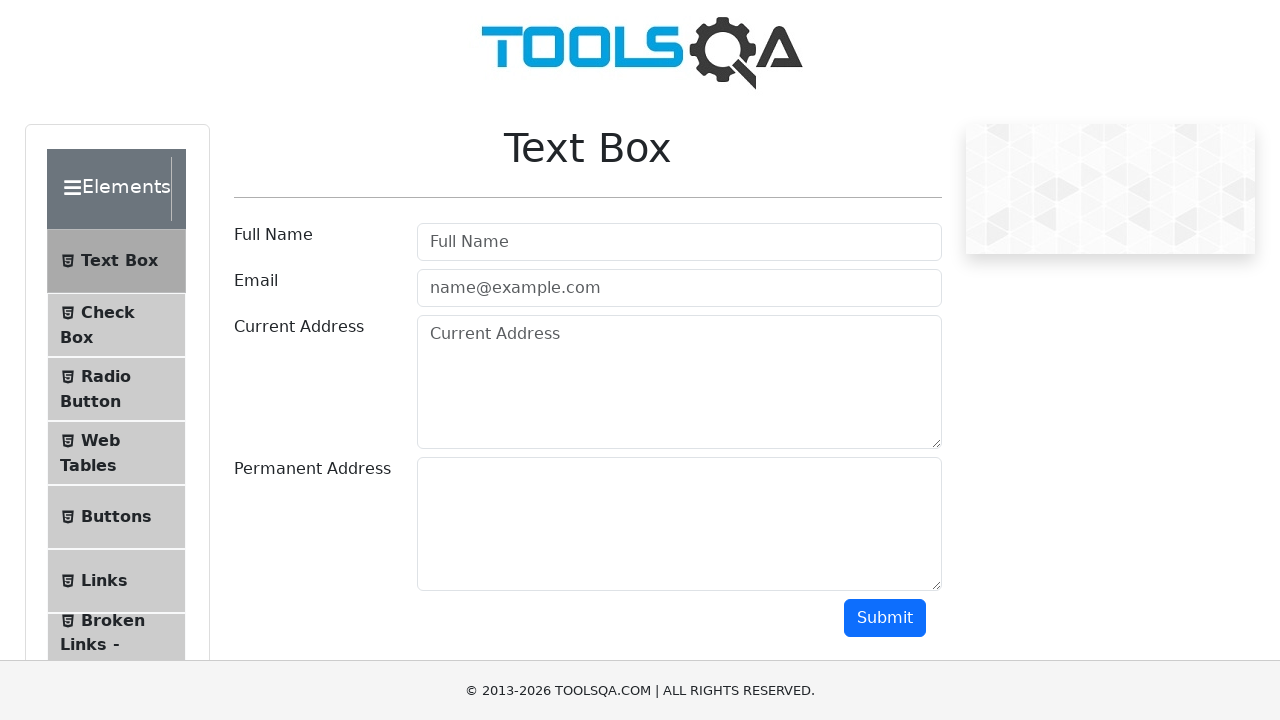

Extracted page URL using JavaScript: https://demoqa.com/text-box
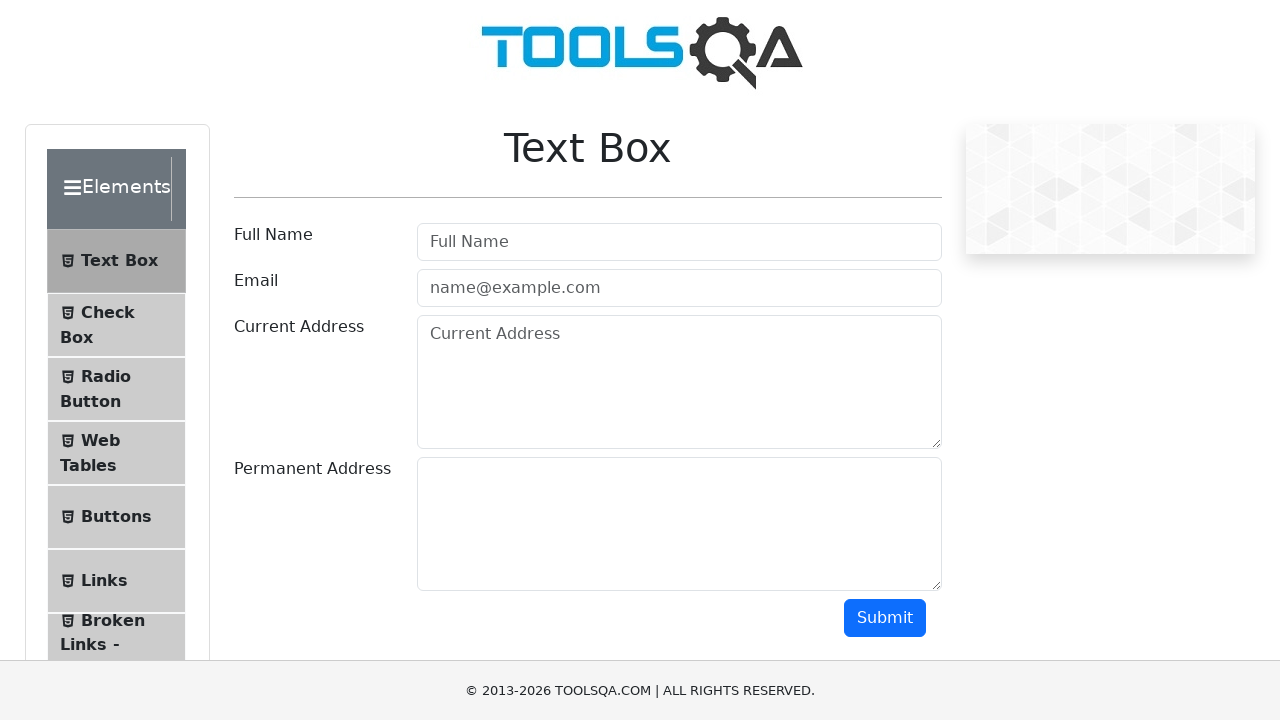

Extracted page title using JavaScript: demosite
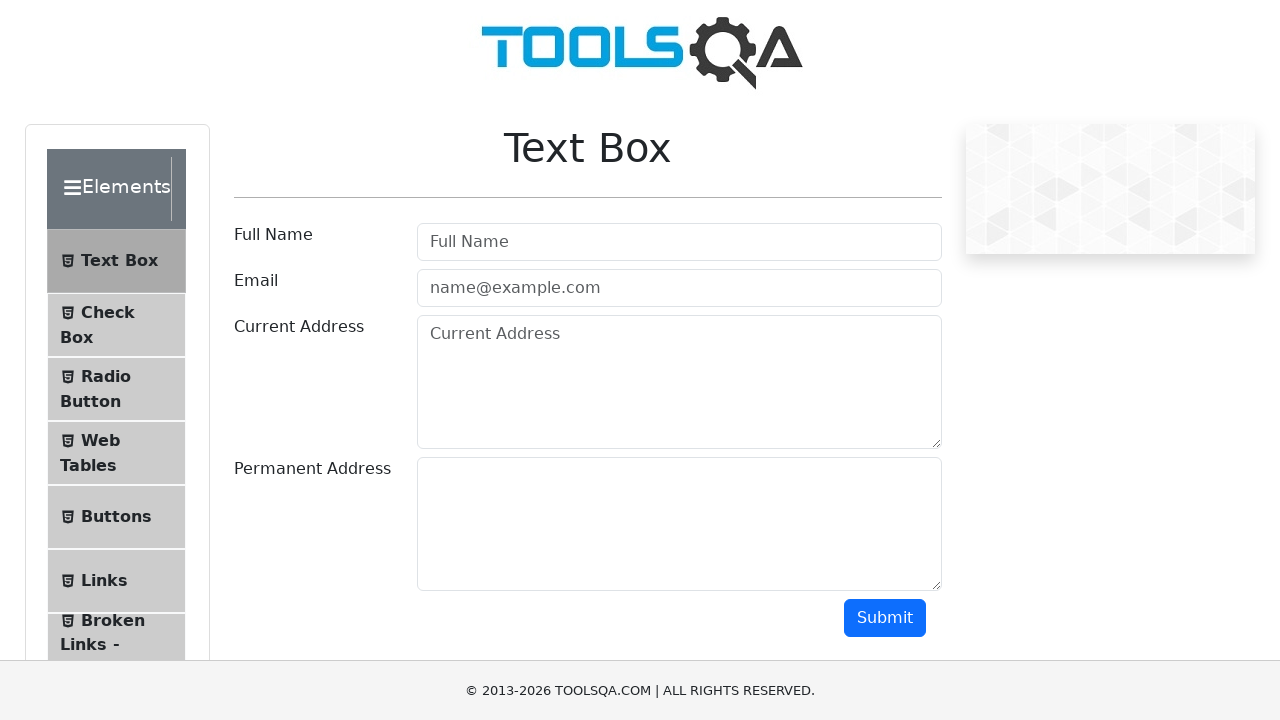

Scrolled to 'Check Box' element
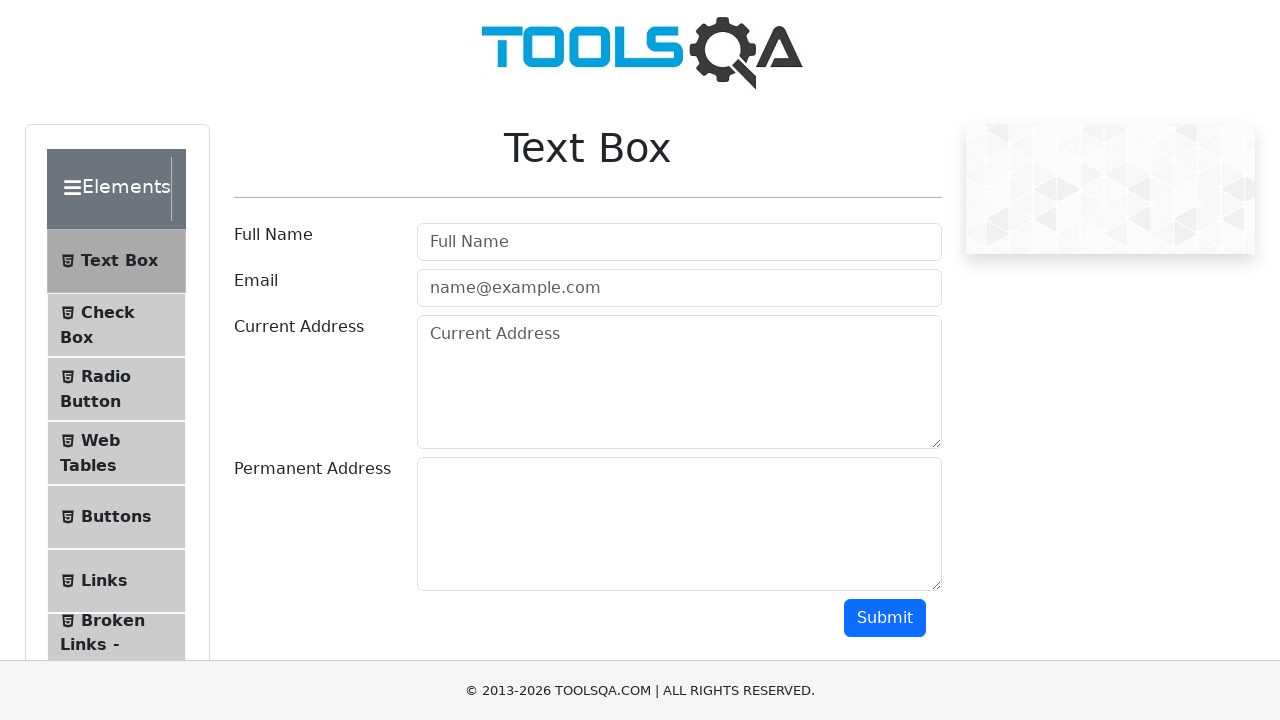

Reloaded the page
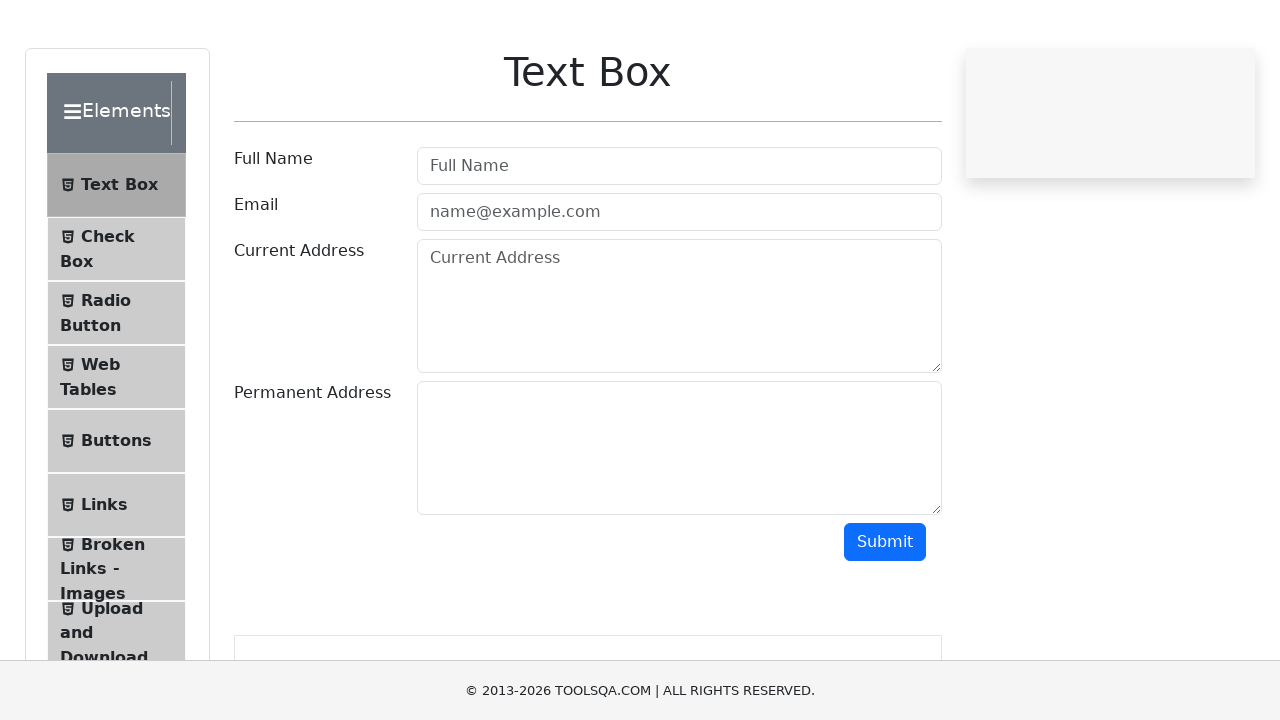

Extracted inner text of the page using JavaScript
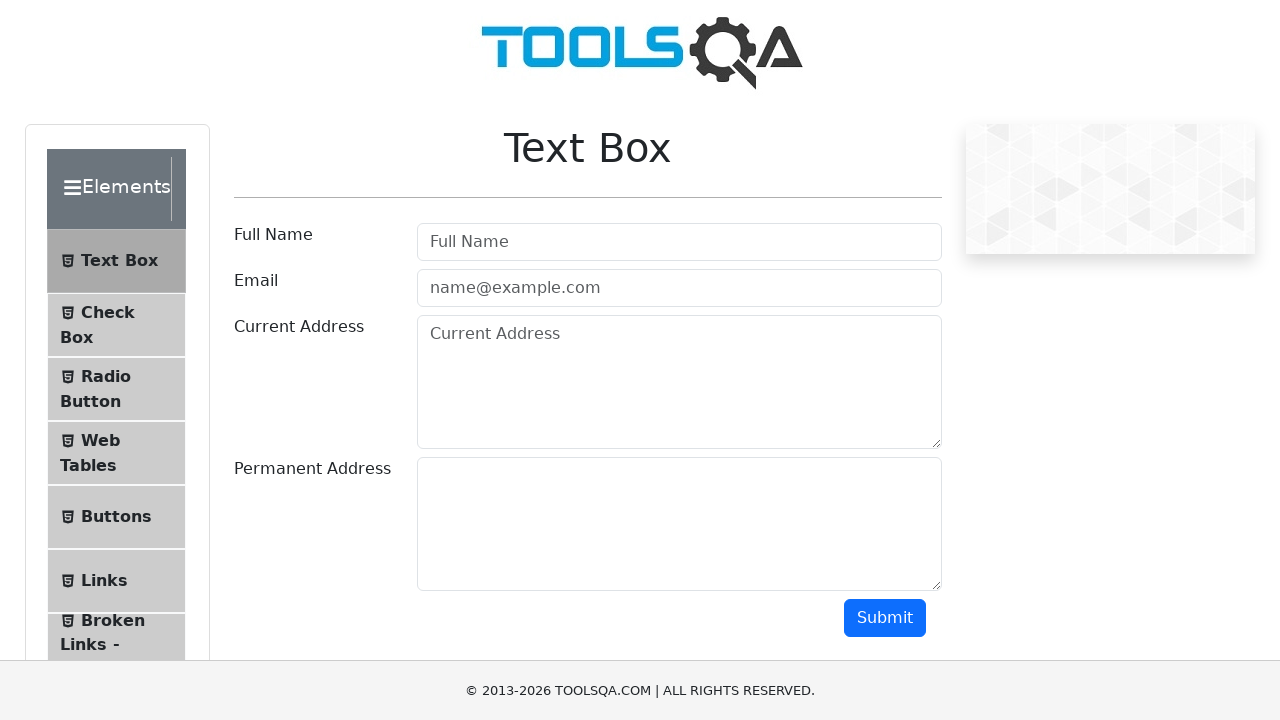

Checked visibility of Toolsqa logo: False
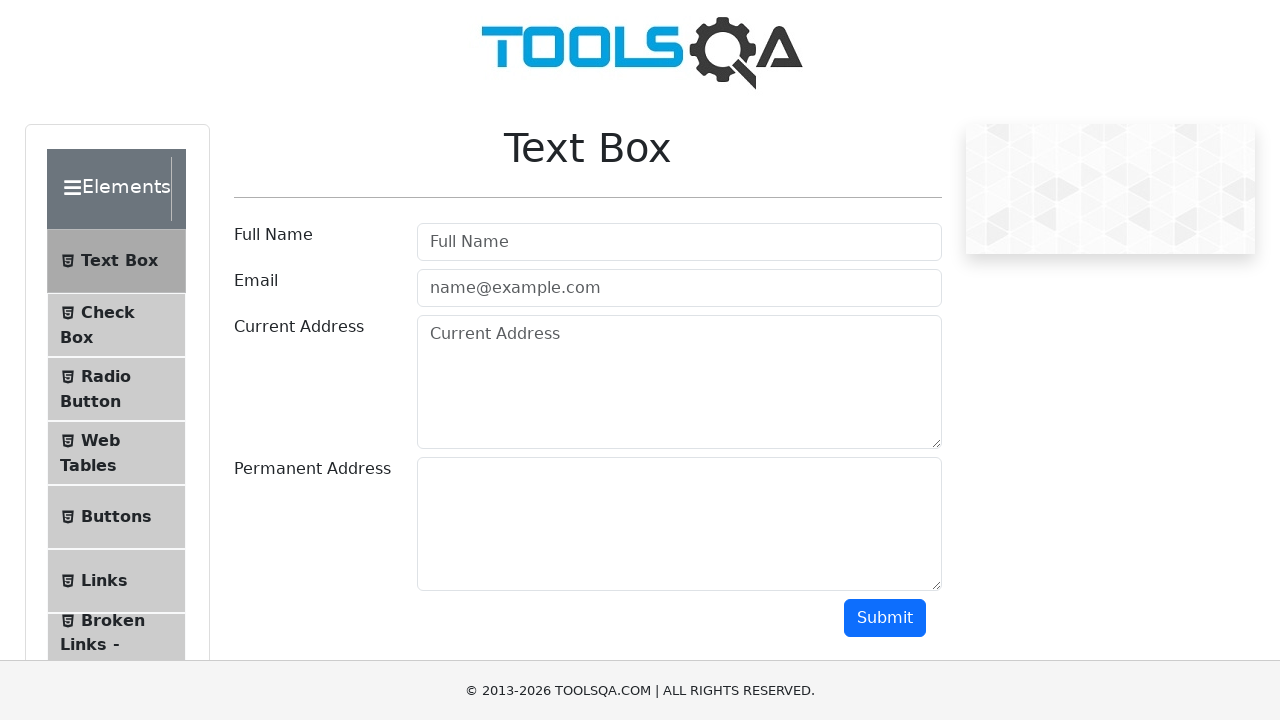

Checked visibility of SVG image: False
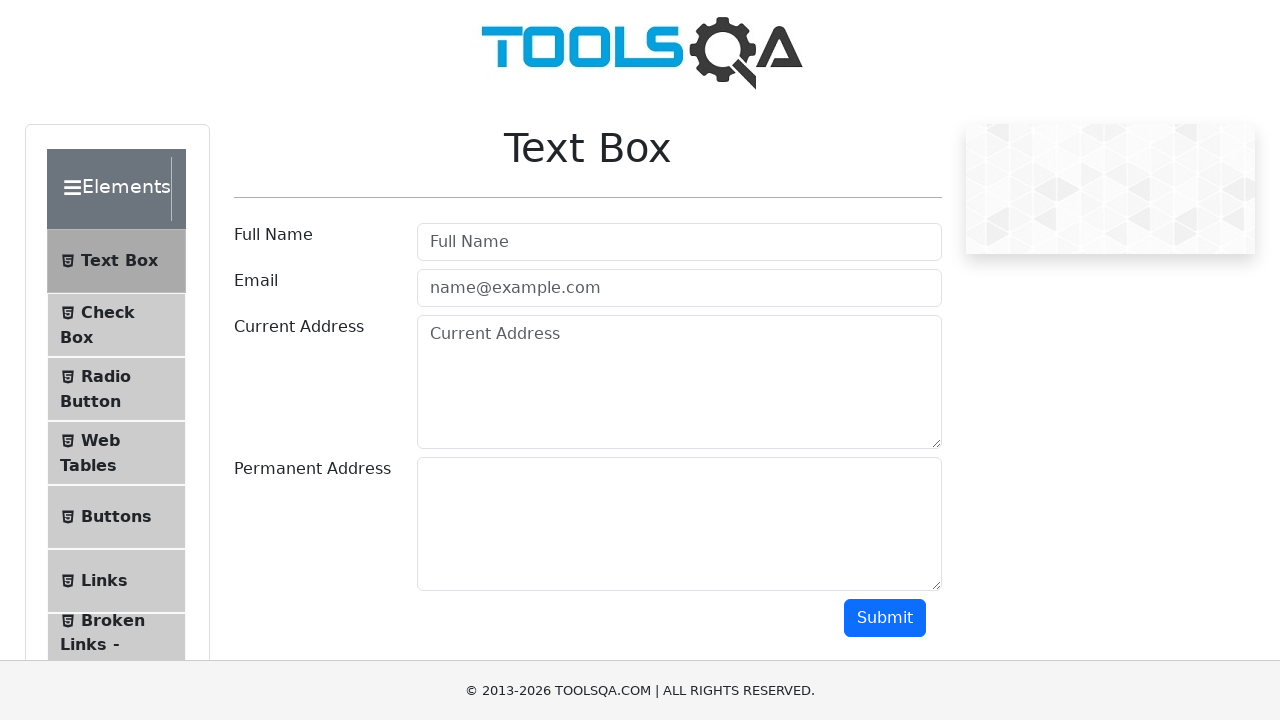

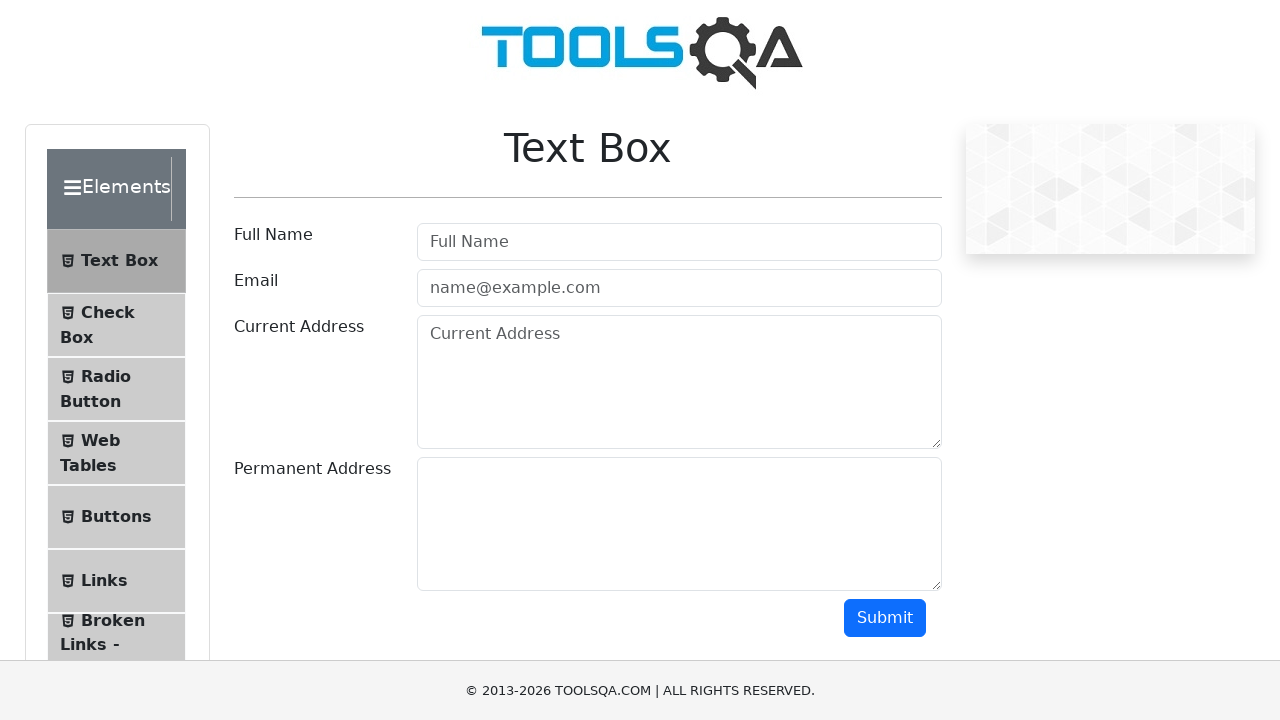